Tests the Greet-A-Cat page by clicking the link and verifying the greeting message

Starting URL: https://cs1632.appspot.com/

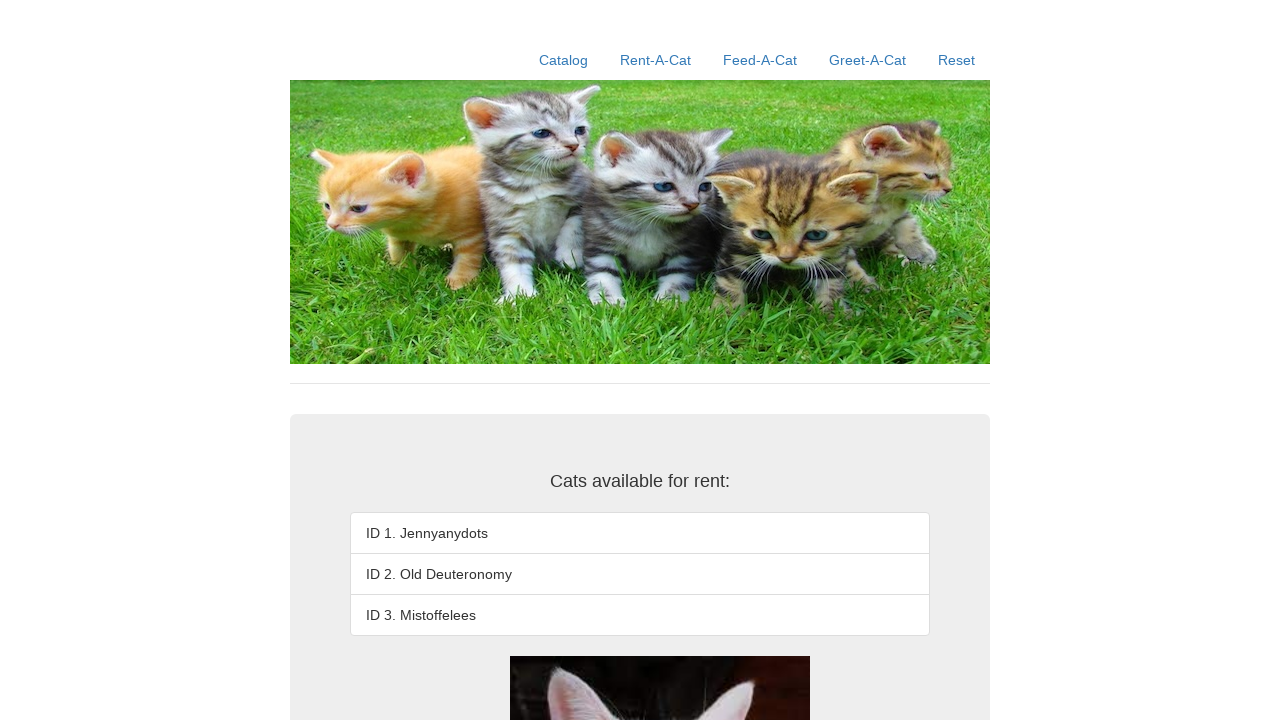

Set cookies 1, 2, and 3 to false
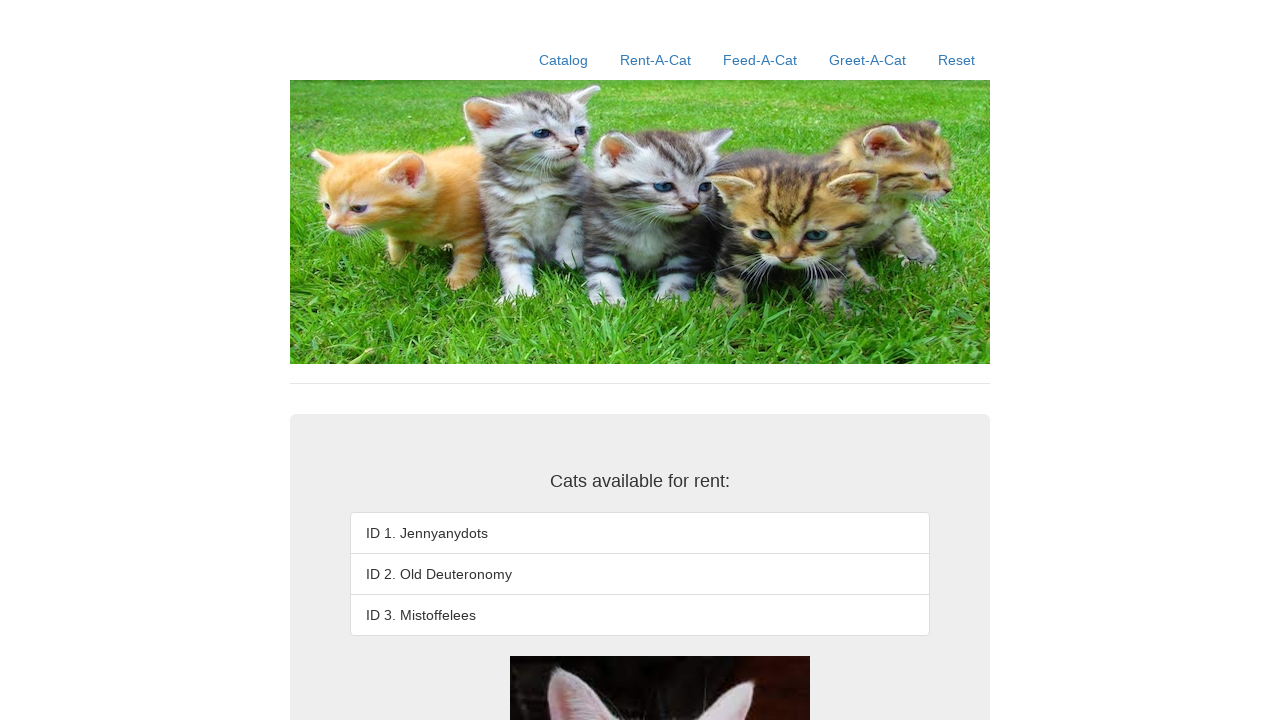

Clicked Greet-A-Cat link at (868, 60) on a:has-text('Greet-A-Cat')
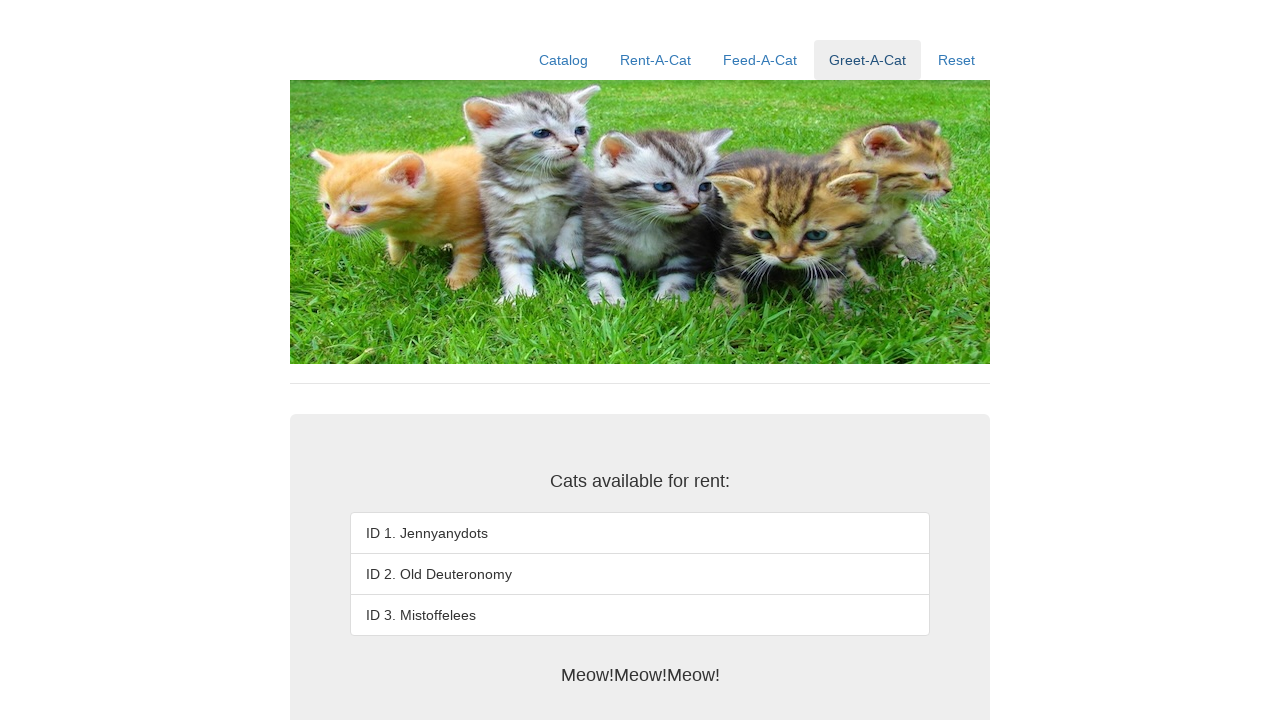

Verified greeting message displays 'Meow!Meow!Meow!'
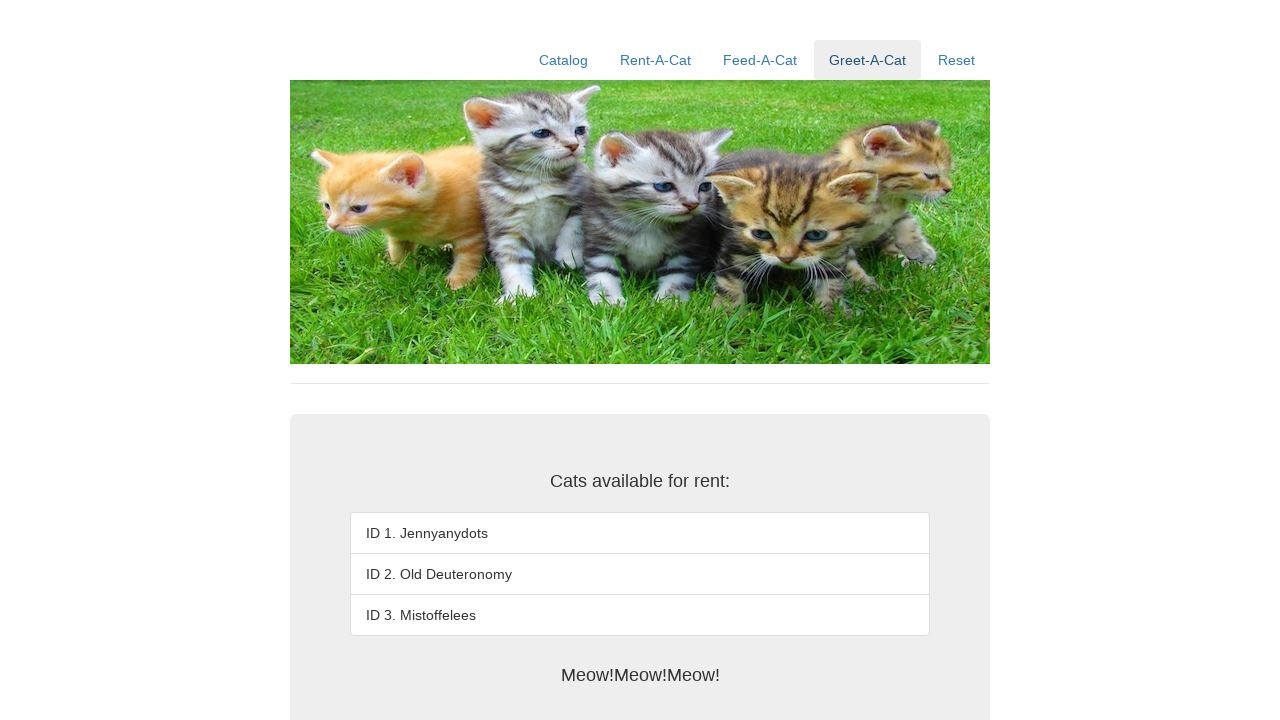

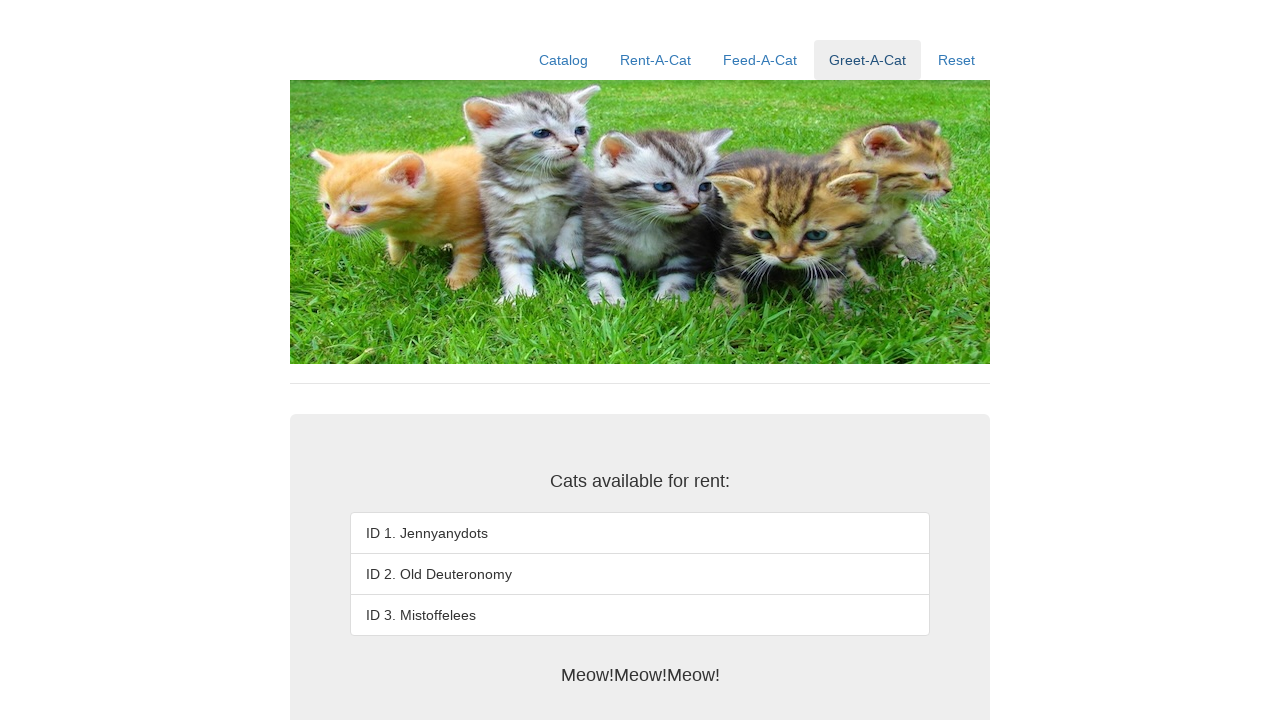